Simple test that navigates to the UFRJ website and waits for the page to load

Starting URL: http://www.ufrj.br

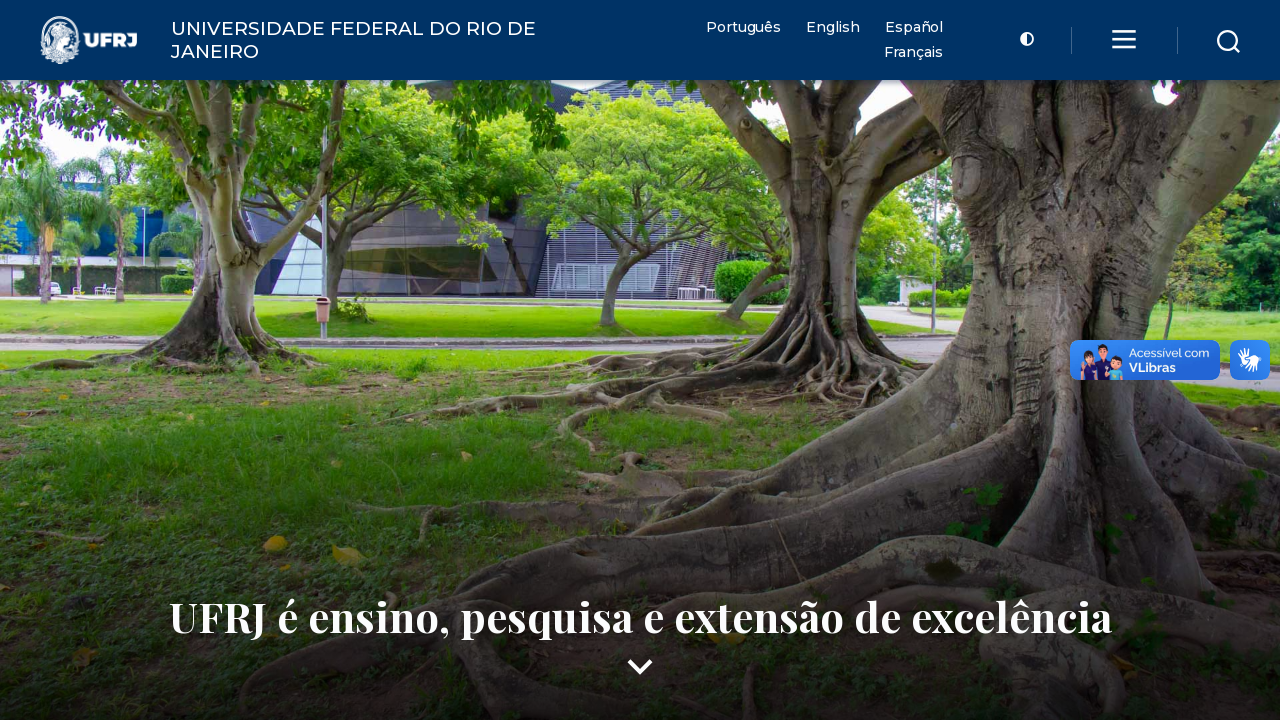

UFRJ website page loaded with networkidle state
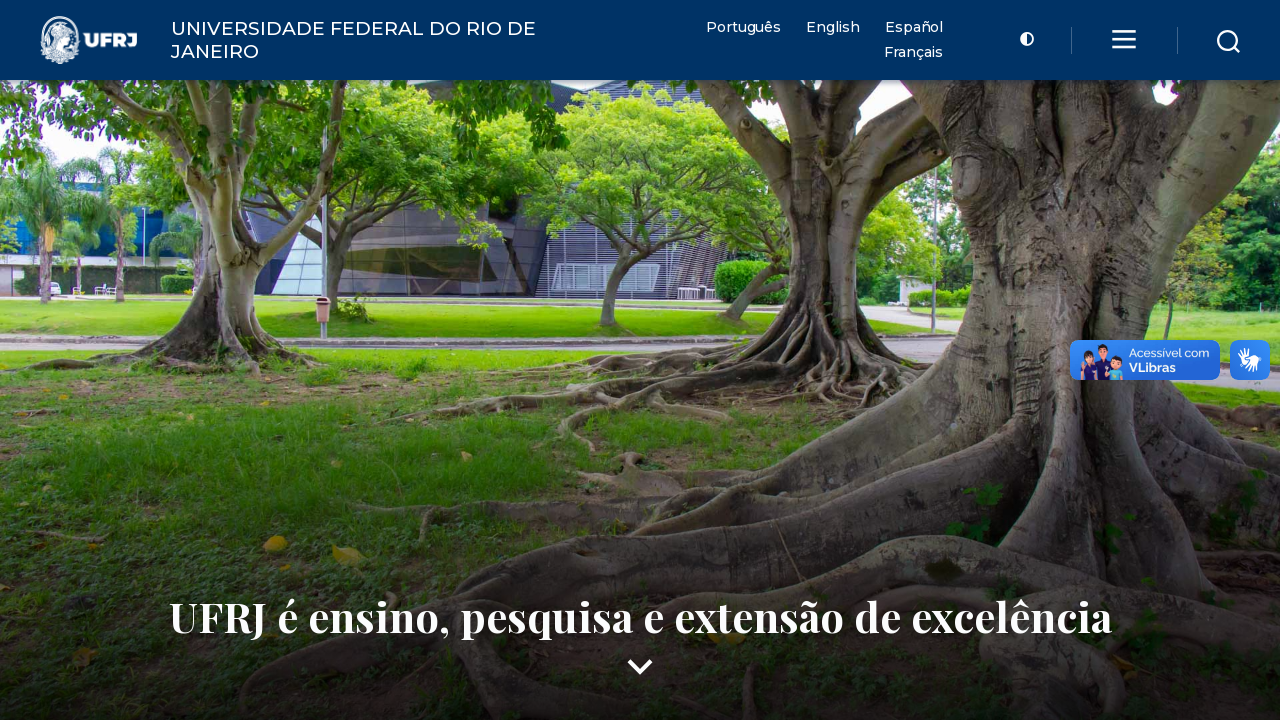

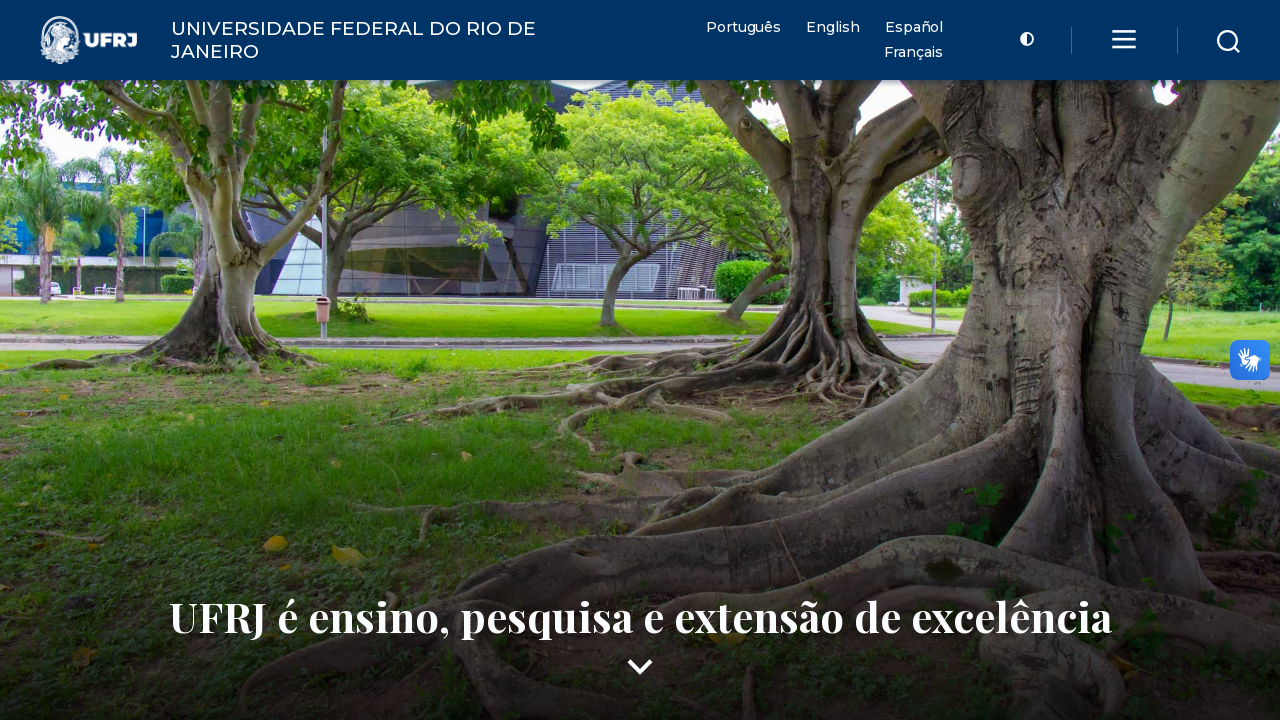